Tests a registration form by filling in three required input fields, submitting the form, and verifying that a success message is displayed.

Starting URL: http://suninjuly.github.io/registration1.html

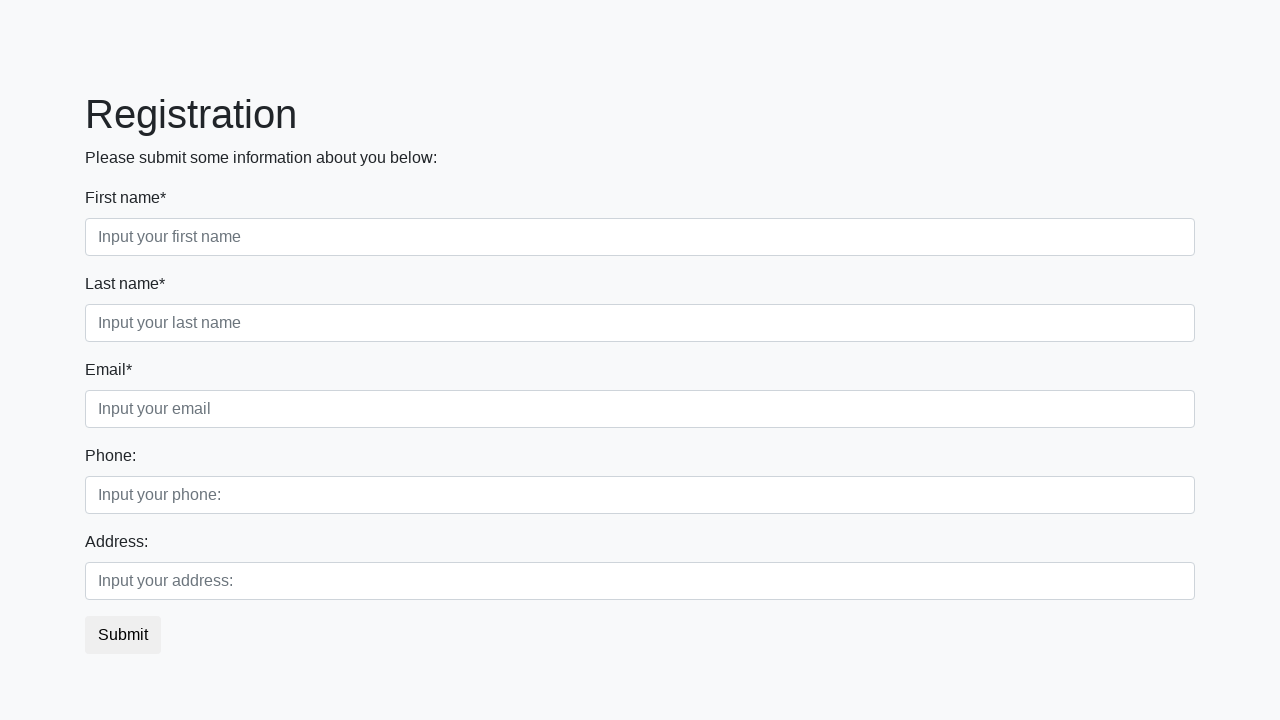

Filled first name field with 'John' on .form-control.first
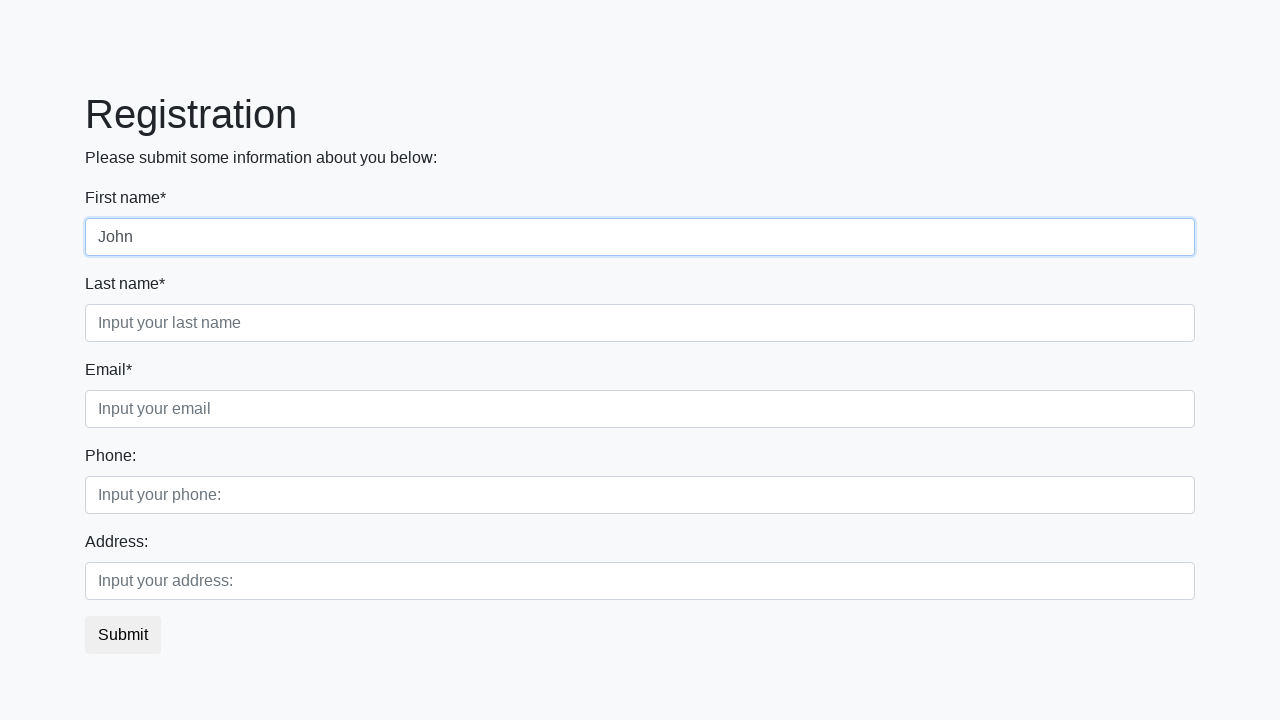

Filled last name field with 'Smith' on .form-control.second
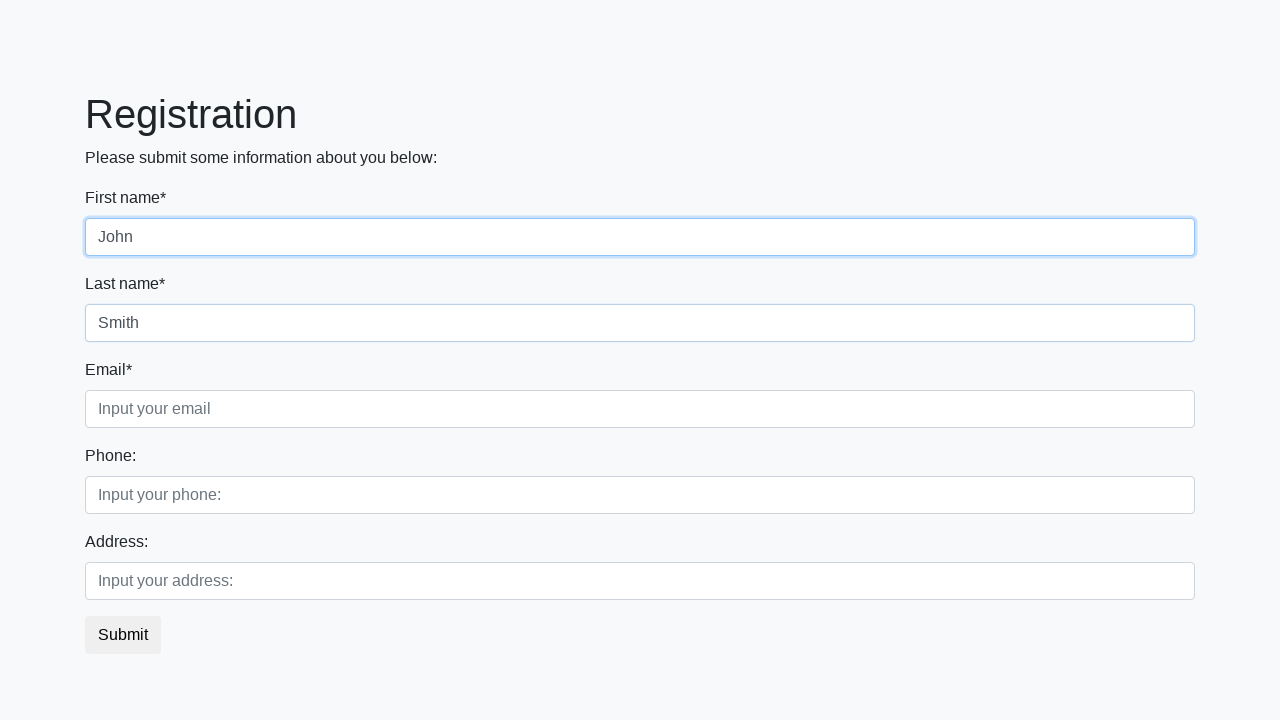

Filled email field with 'john.smith@example.com' on .form-control.third
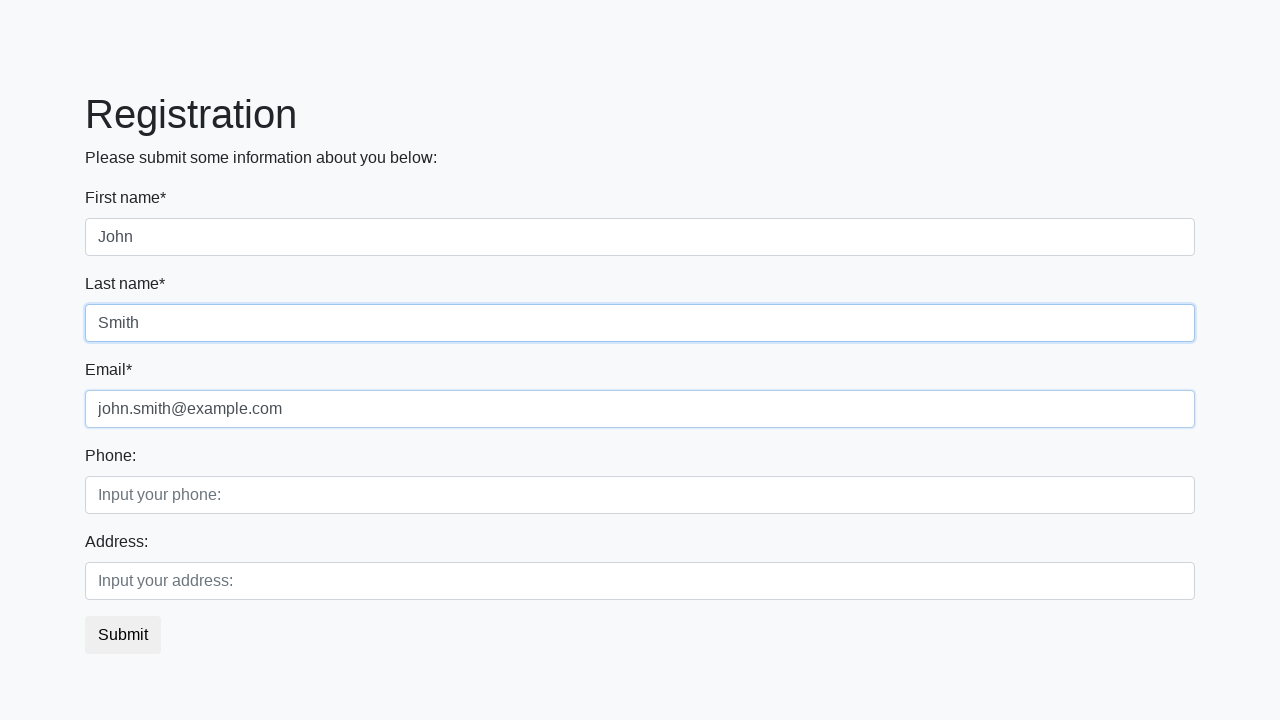

Clicked the submit button to register at (123, 635) on button.btn
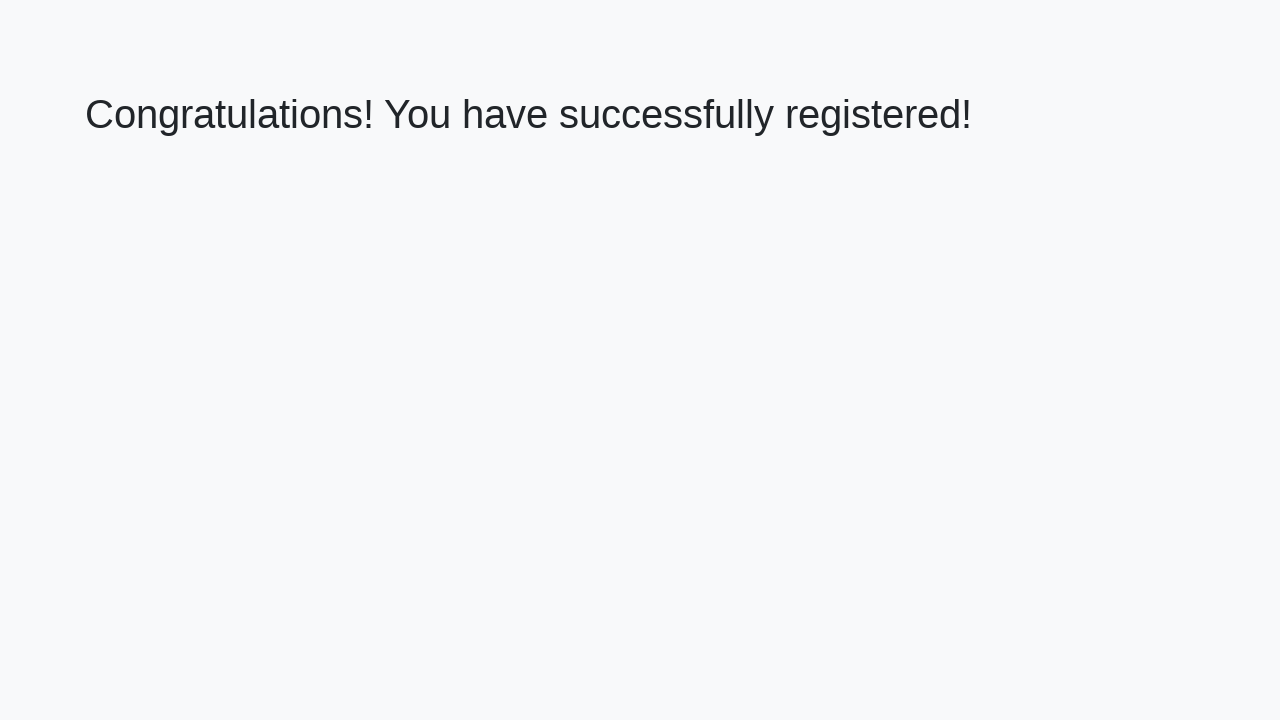

Success message heading appeared after form submission
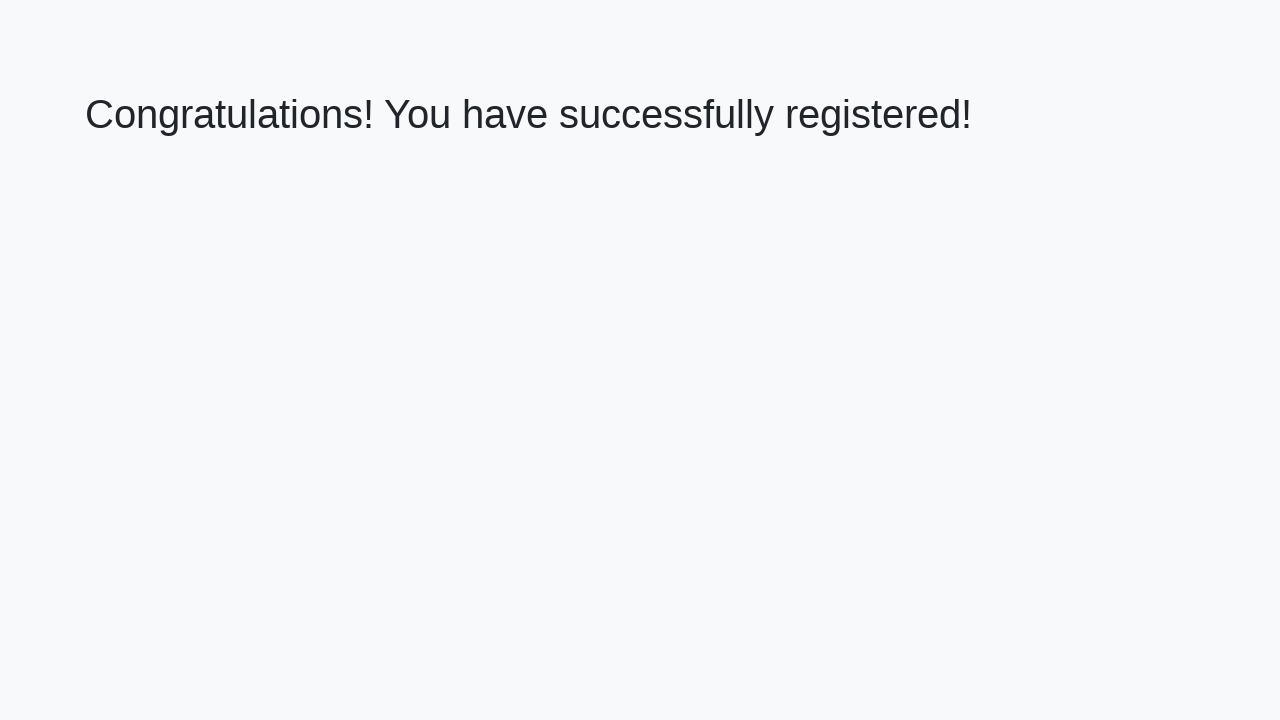

Retrieved success message text: 'Congratulations! You have successfully registered!'
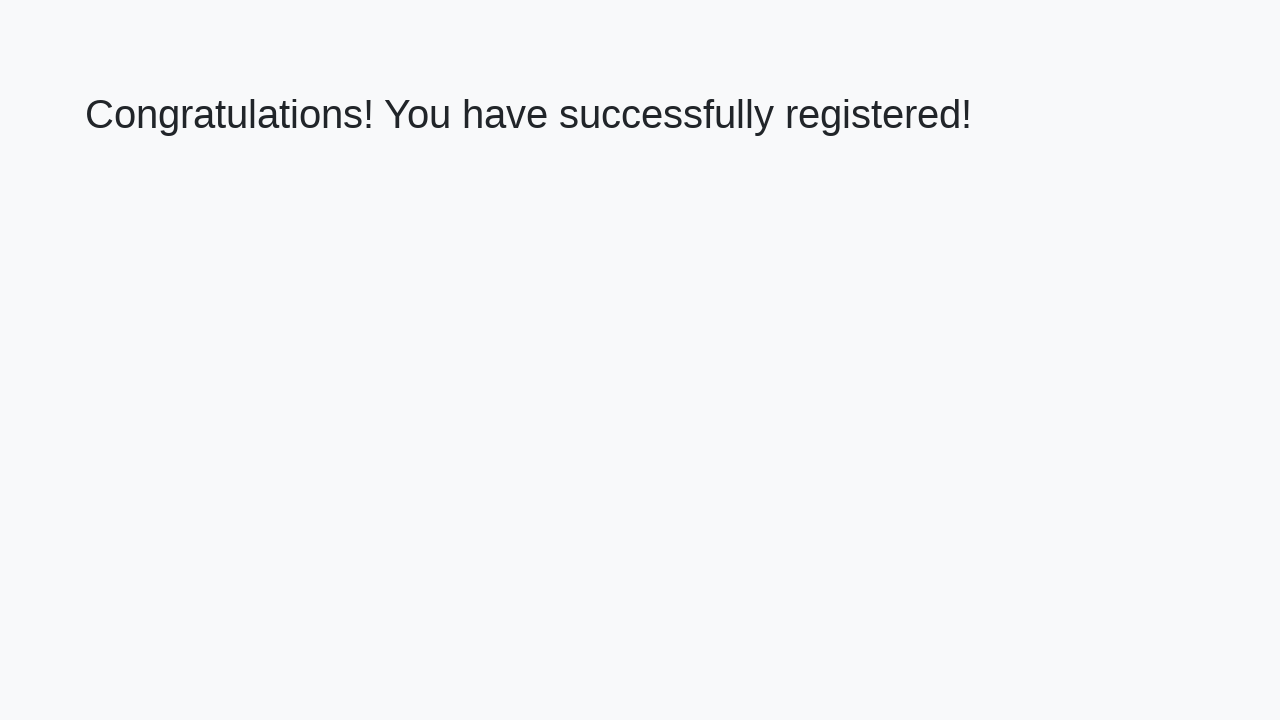

Verified that success message matches expected text
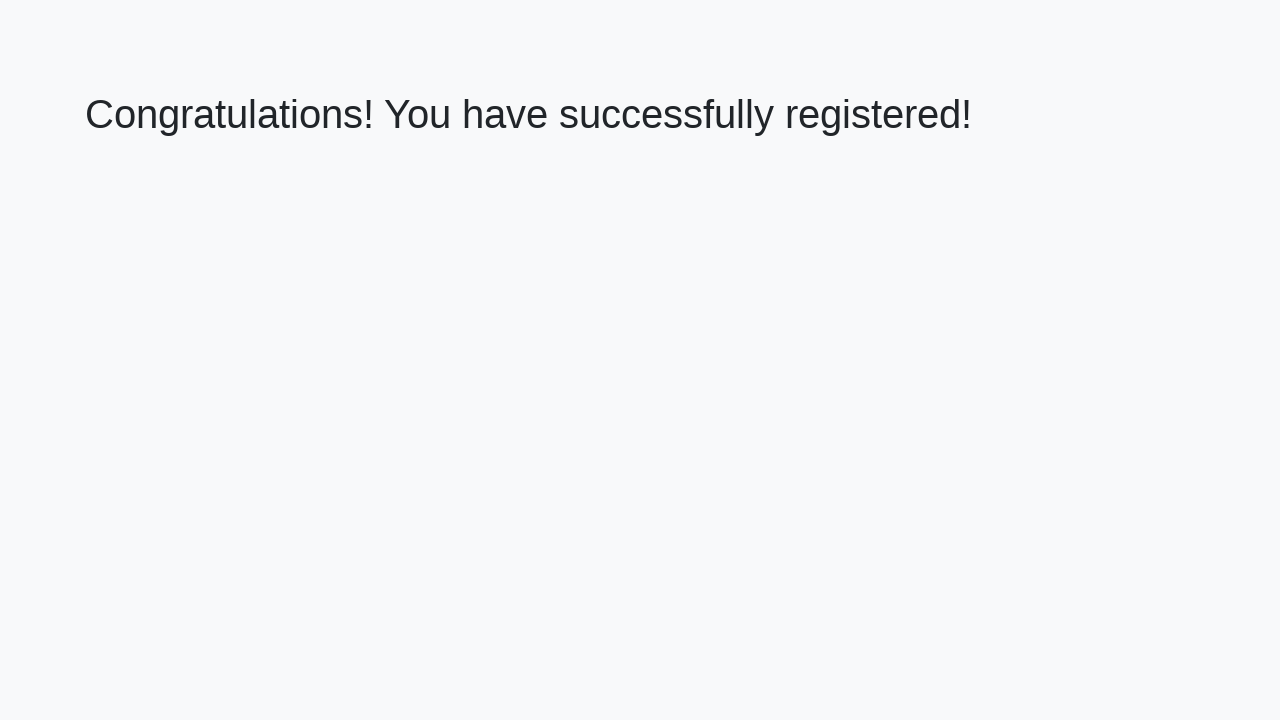

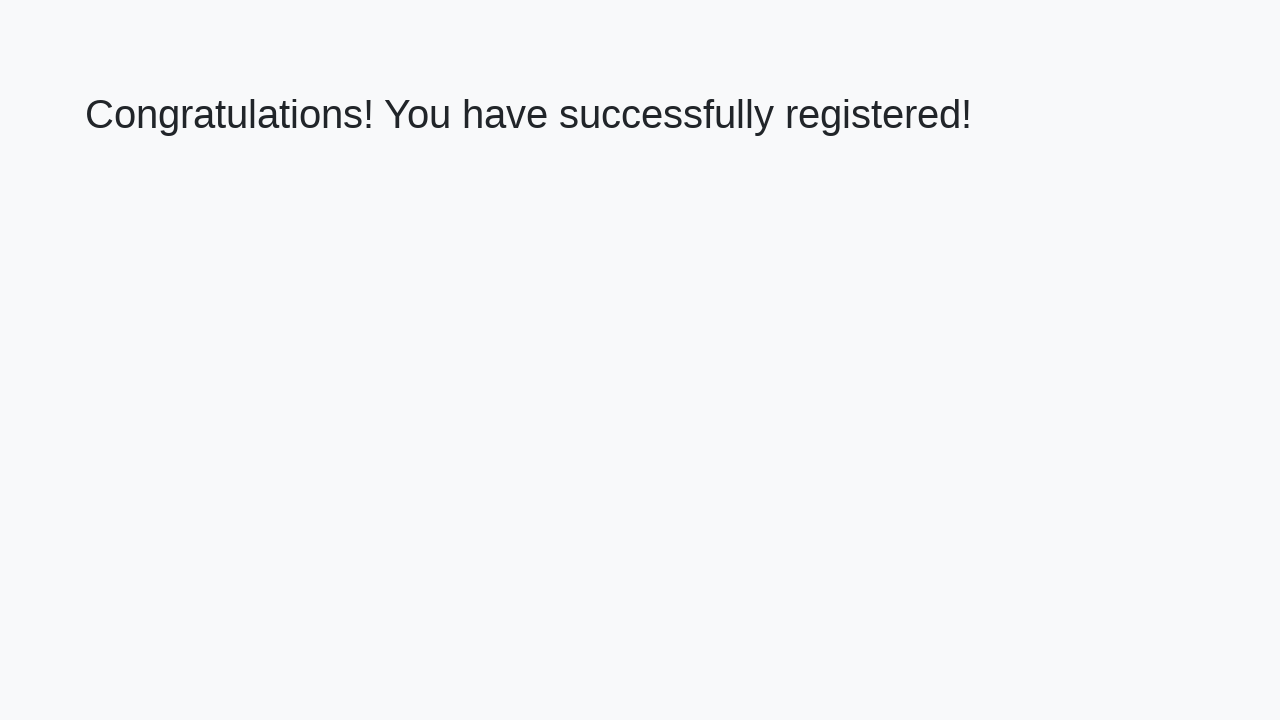